Tests clicking on a broken link to verify it returns an error status

Starting URL: https://demoqa.com/links

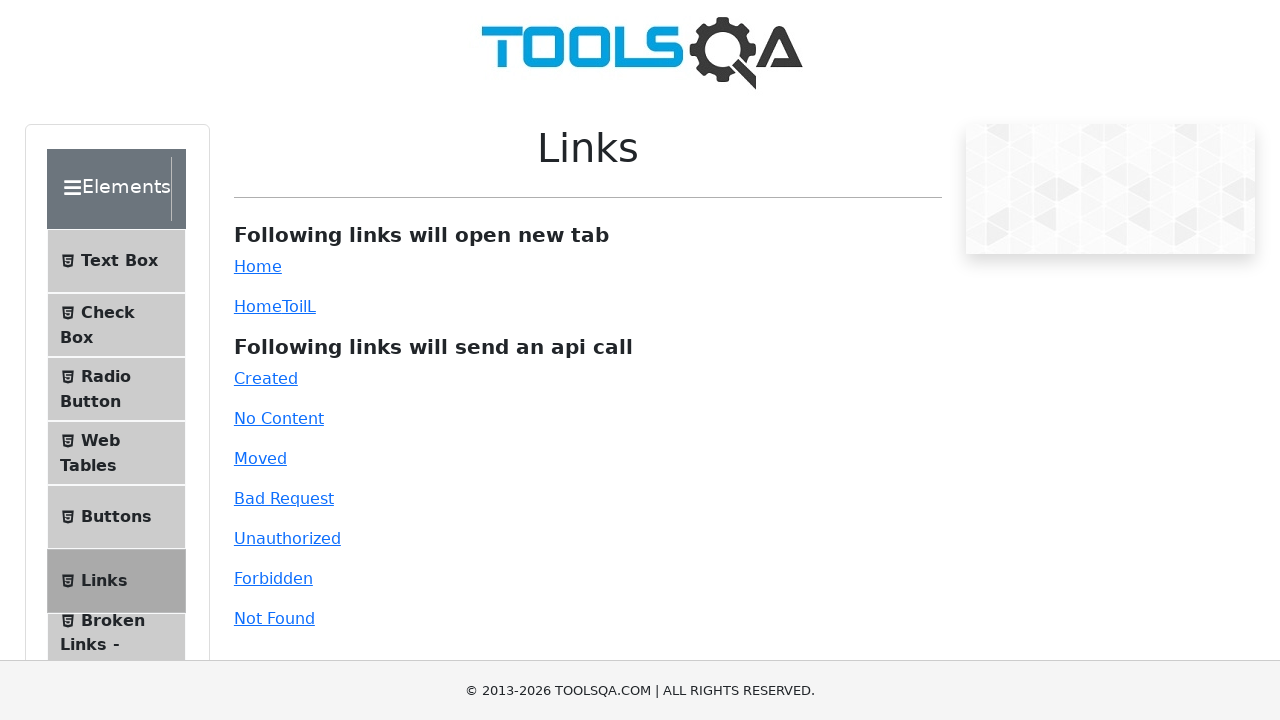

Clicked on the broken link with ID 'bad-request' at (284, 498) on #bad-request
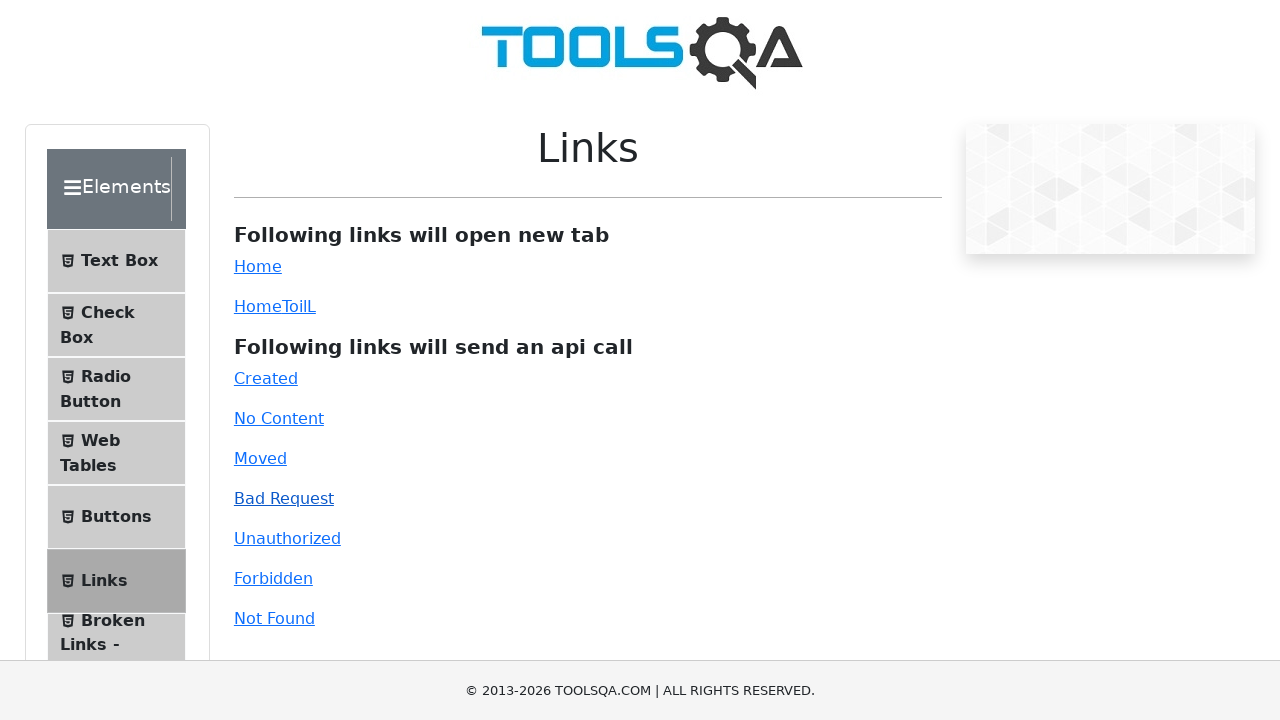

Response message appeared after clicking broken link
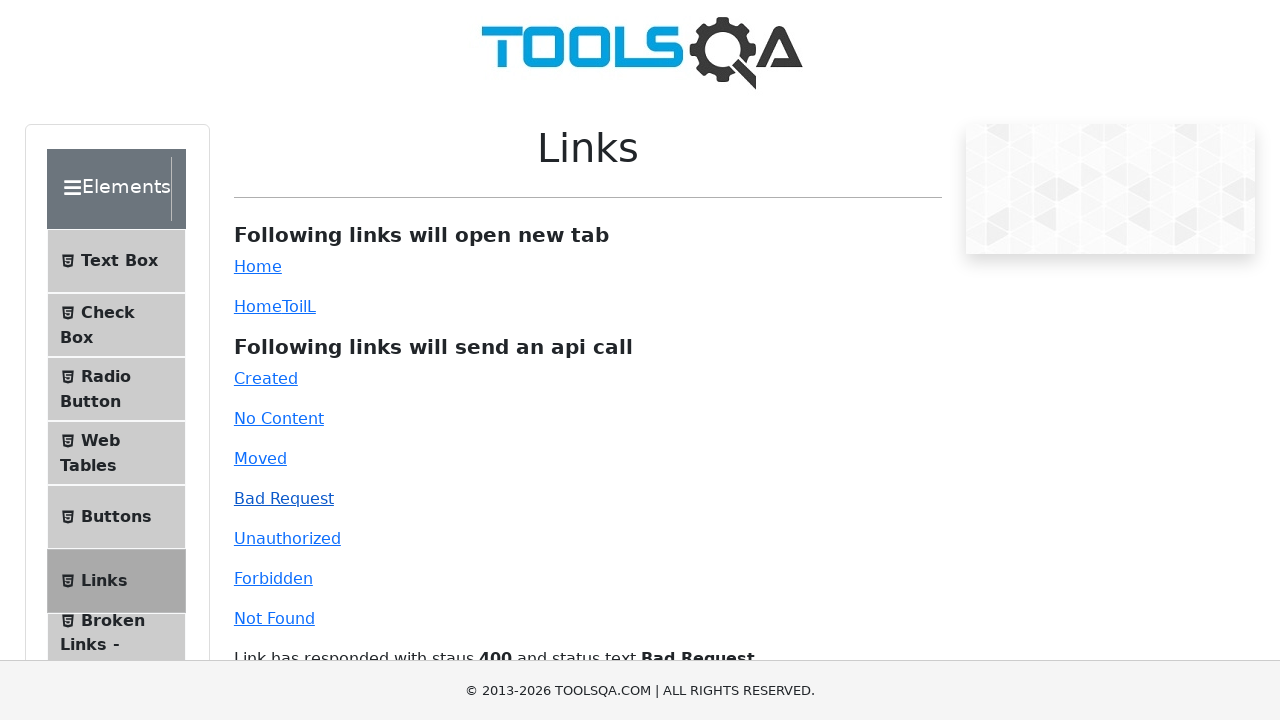

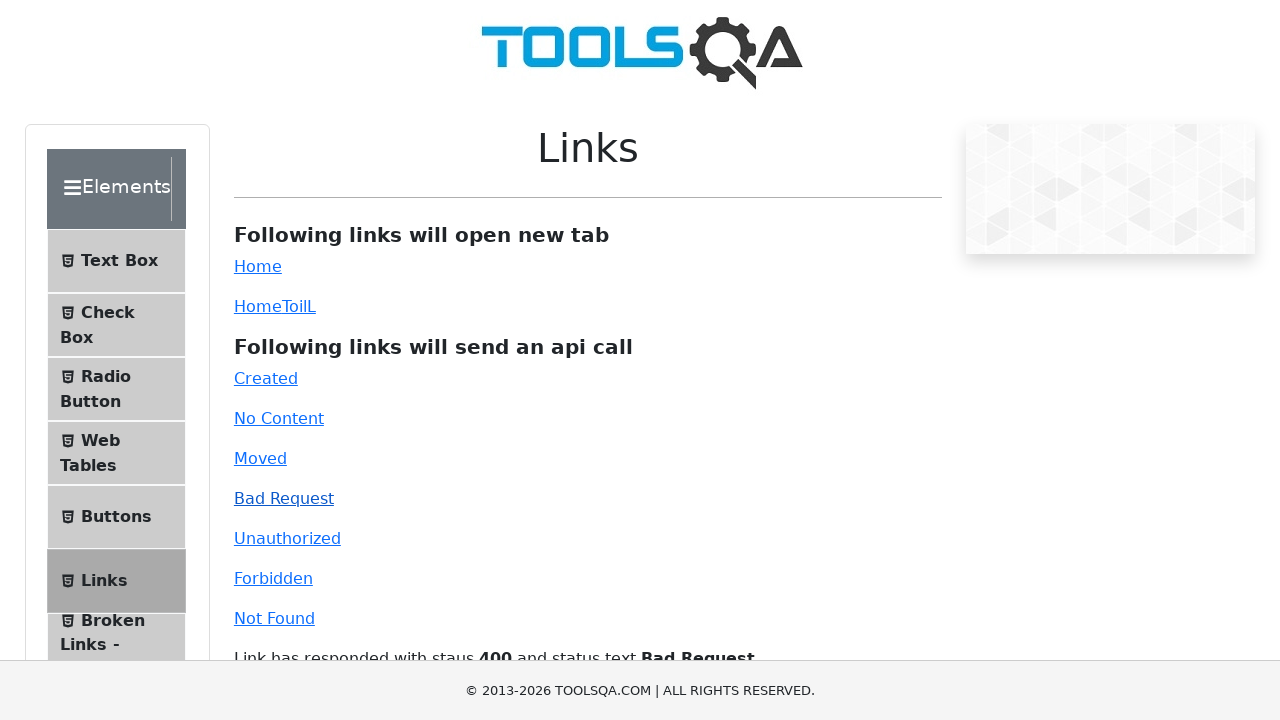